Tests checkbox functionality by toggling checkboxes and verifying their states

Starting URL: https://the-internet.herokuapp.com/checkboxes

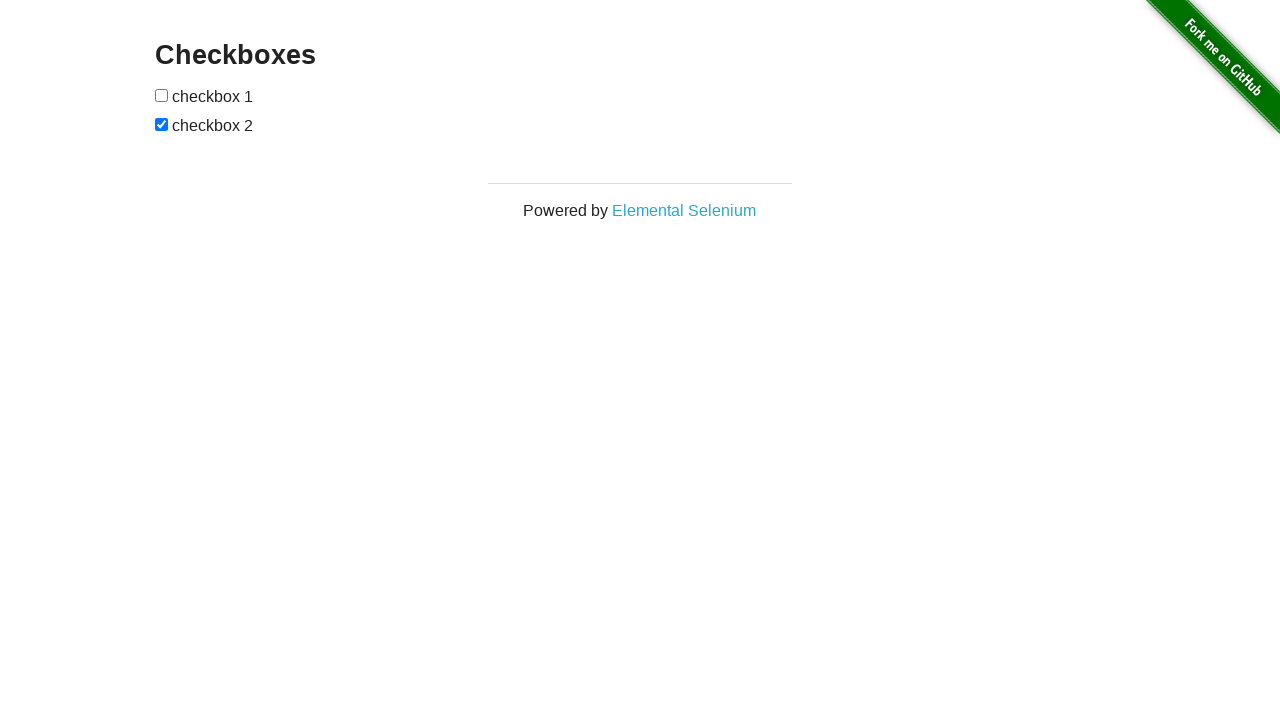

Located all checkbox input elements
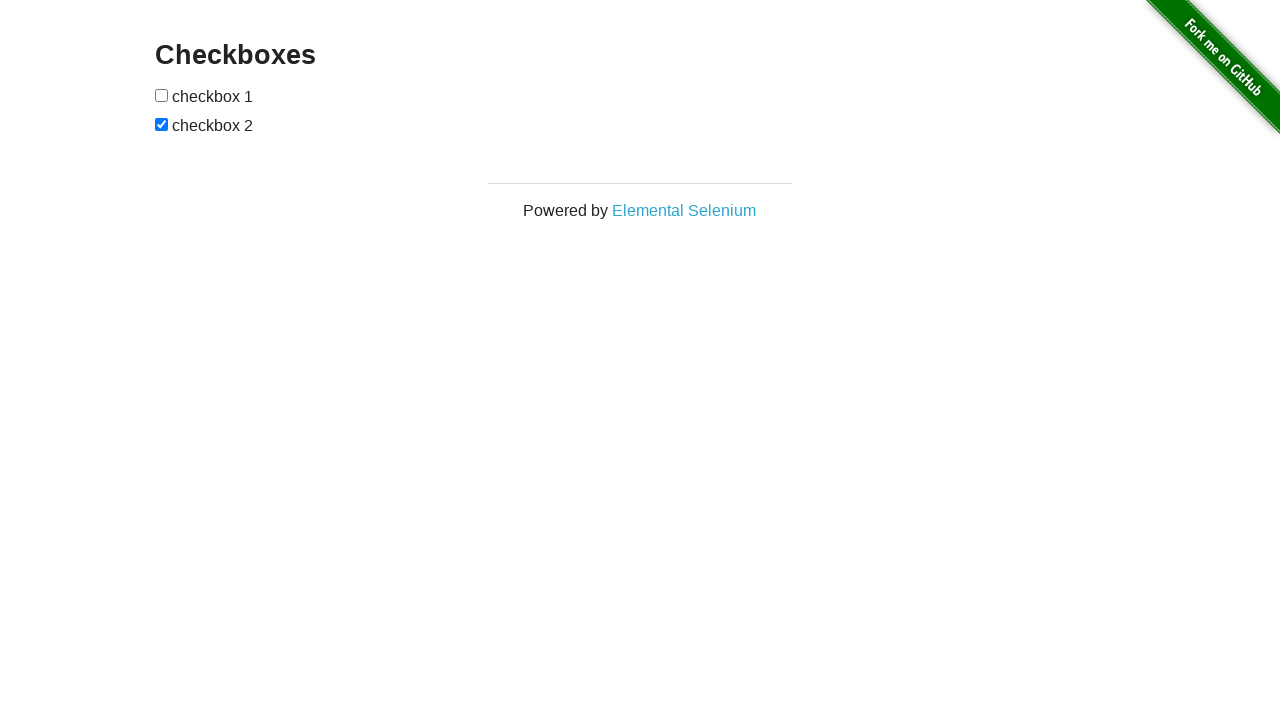

Selected first checkbox element
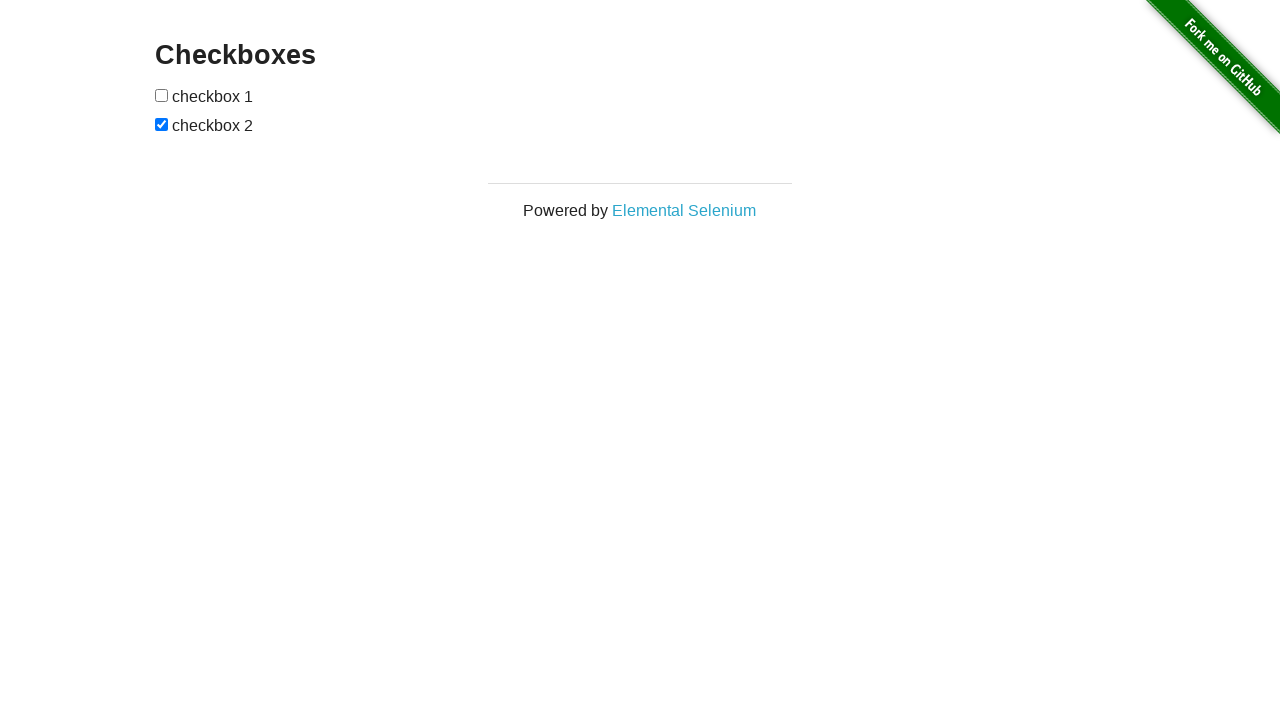

Selected second checkbox element
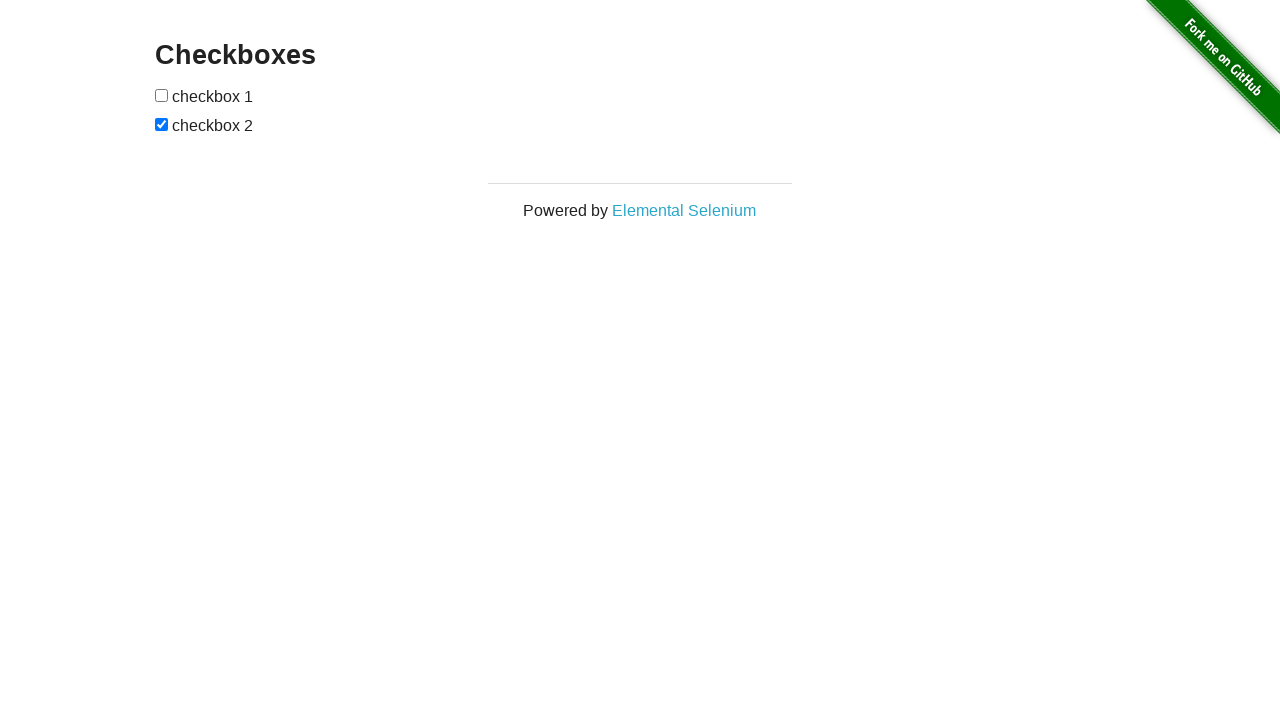

Verified that second checkbox is initially checked
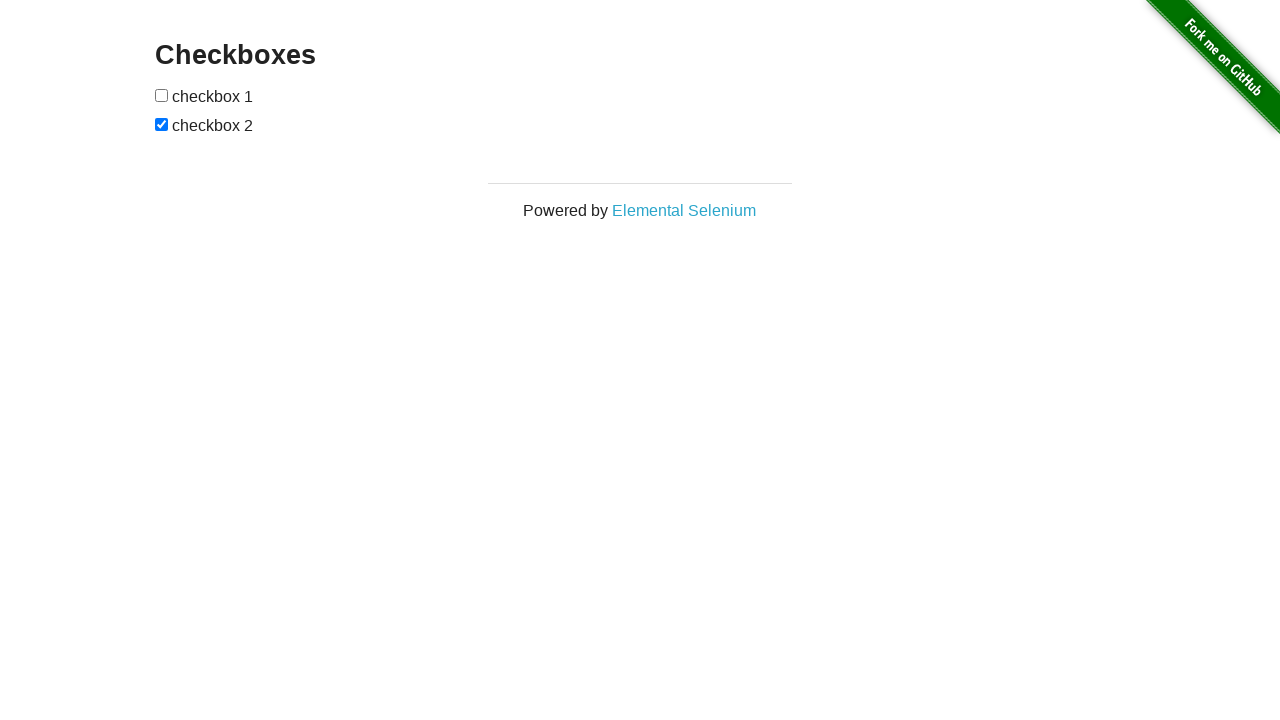

Verified that first checkbox is initially unchecked
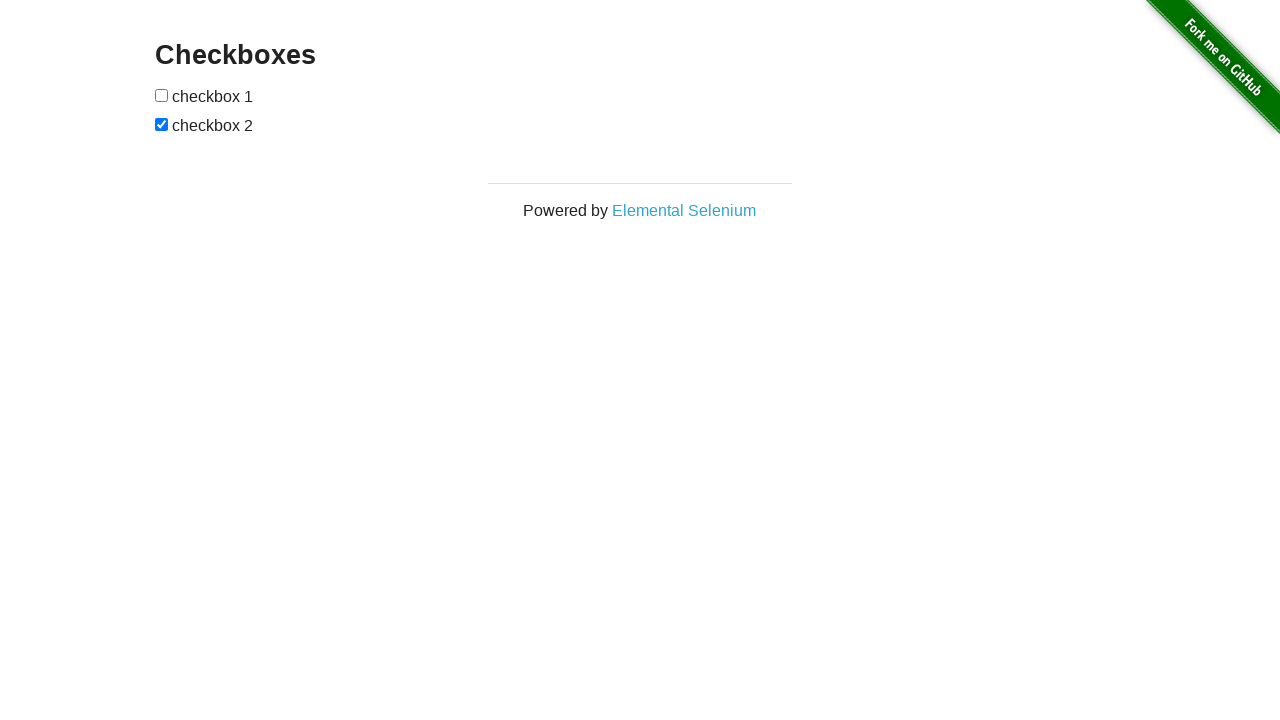

Clicked first checkbox to toggle it at (162, 95) on #checkboxes input >> nth=0
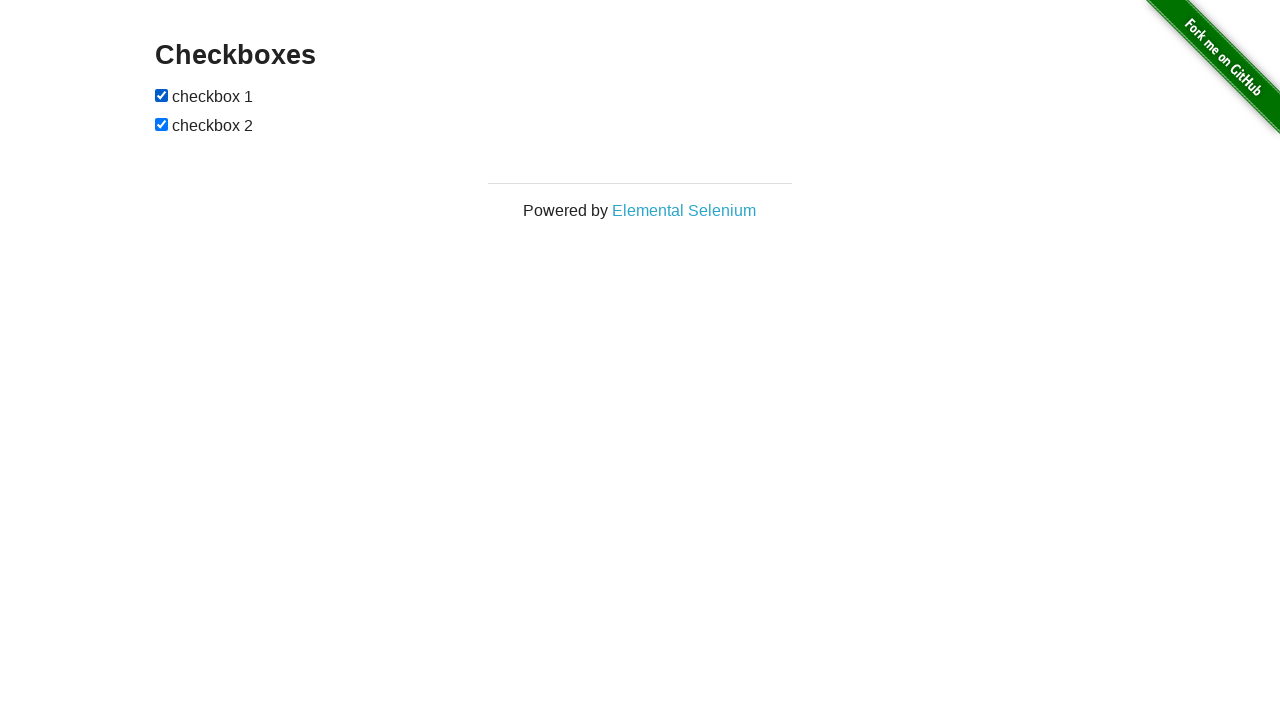

Clicked second checkbox to toggle it at (162, 124) on #checkboxes input >> nth=1
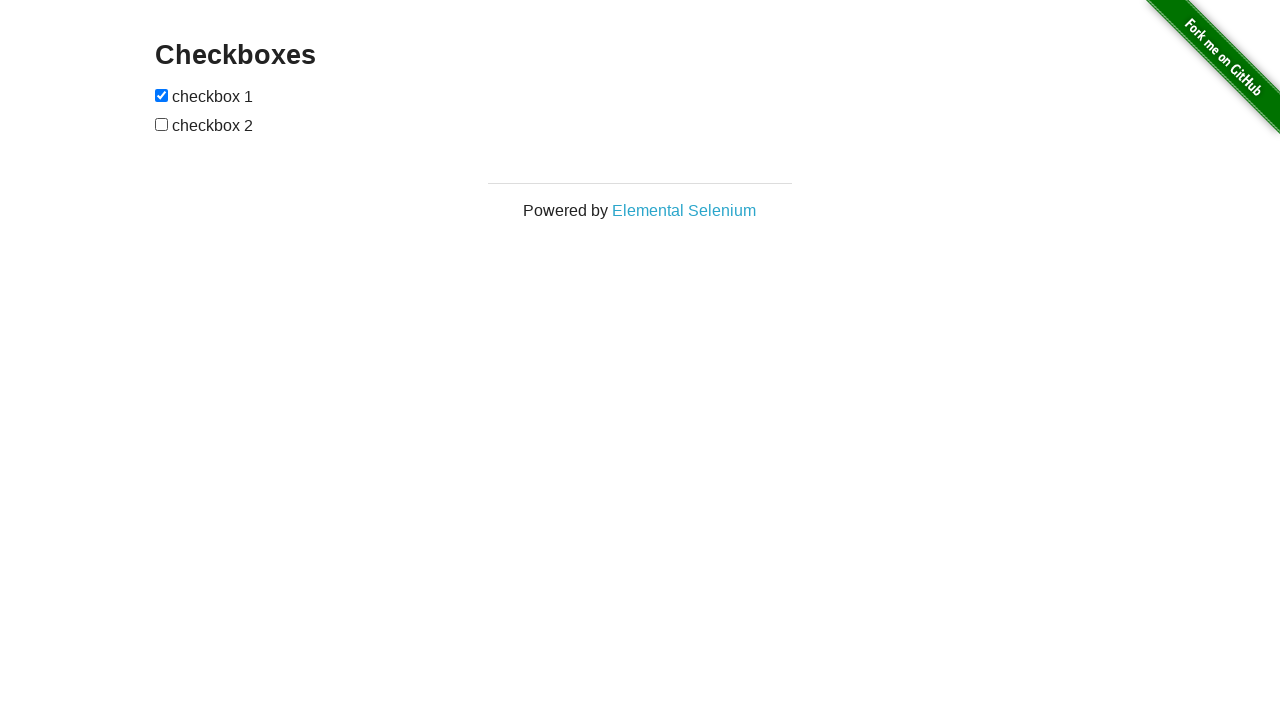

Verified that first checkbox is now checked
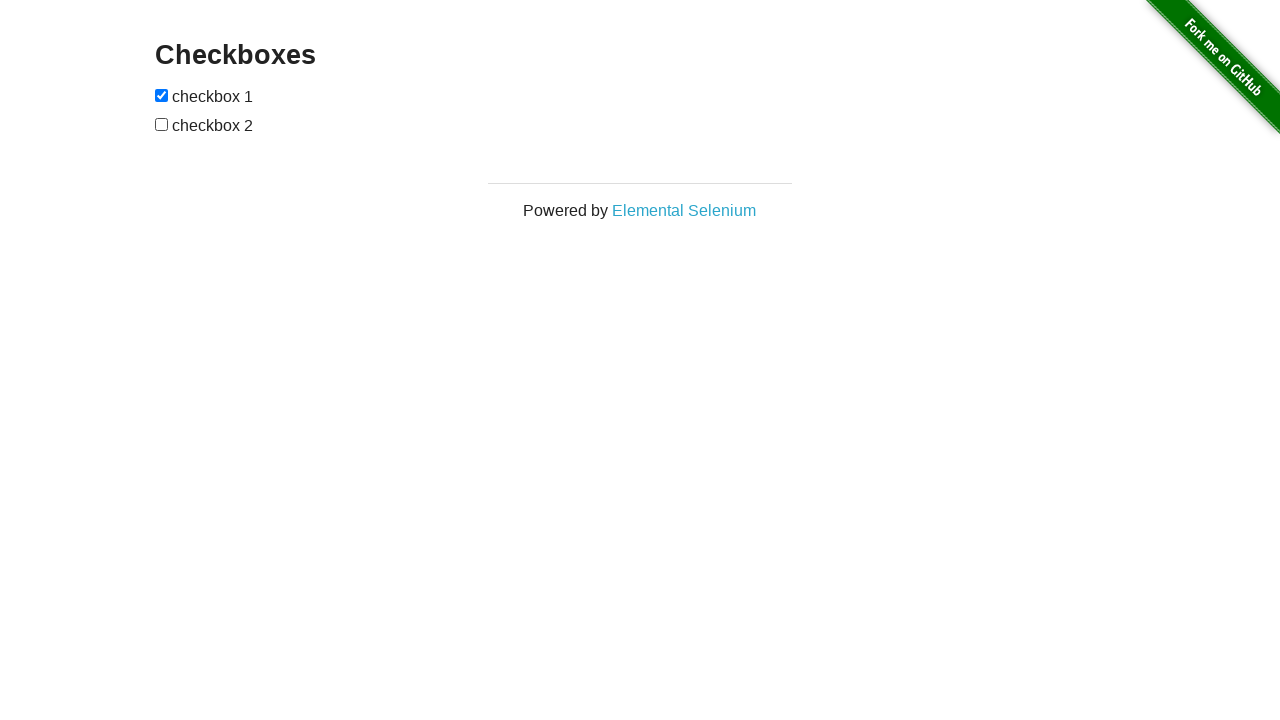

Verified that second checkbox is now unchecked
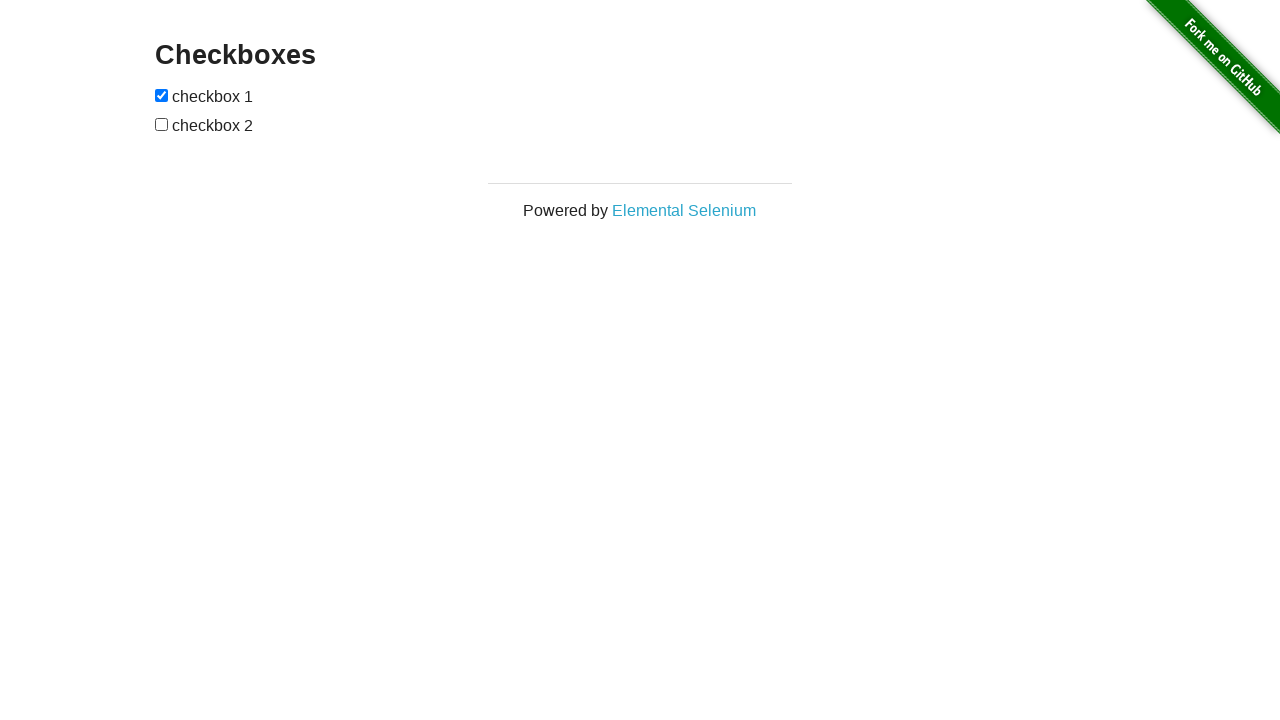

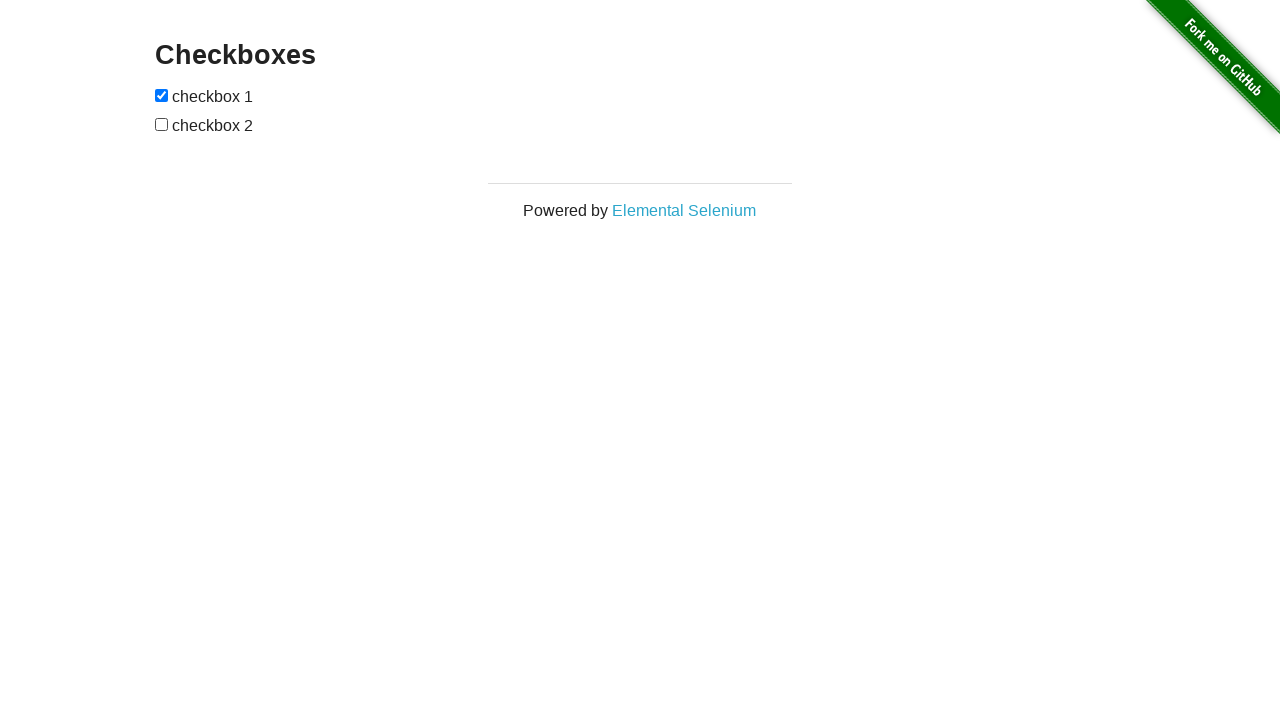